Tests checkbox interaction on W3Schools custom checkbox tutorial page by finding all checkboxes and clicking those that are visible and not already selected.

Starting URL: https://www.w3schools.com/howto/howto_css_custom_checkbox.asp

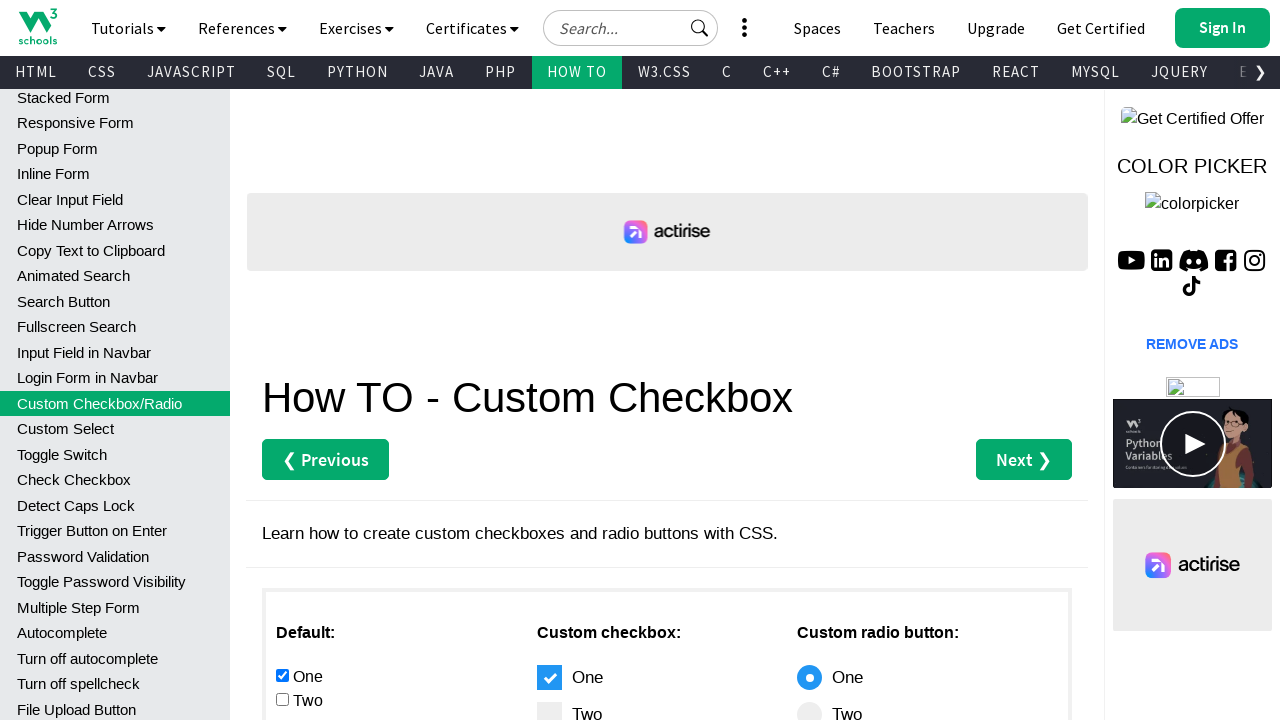

Navigated to W3Schools custom checkbox tutorial page
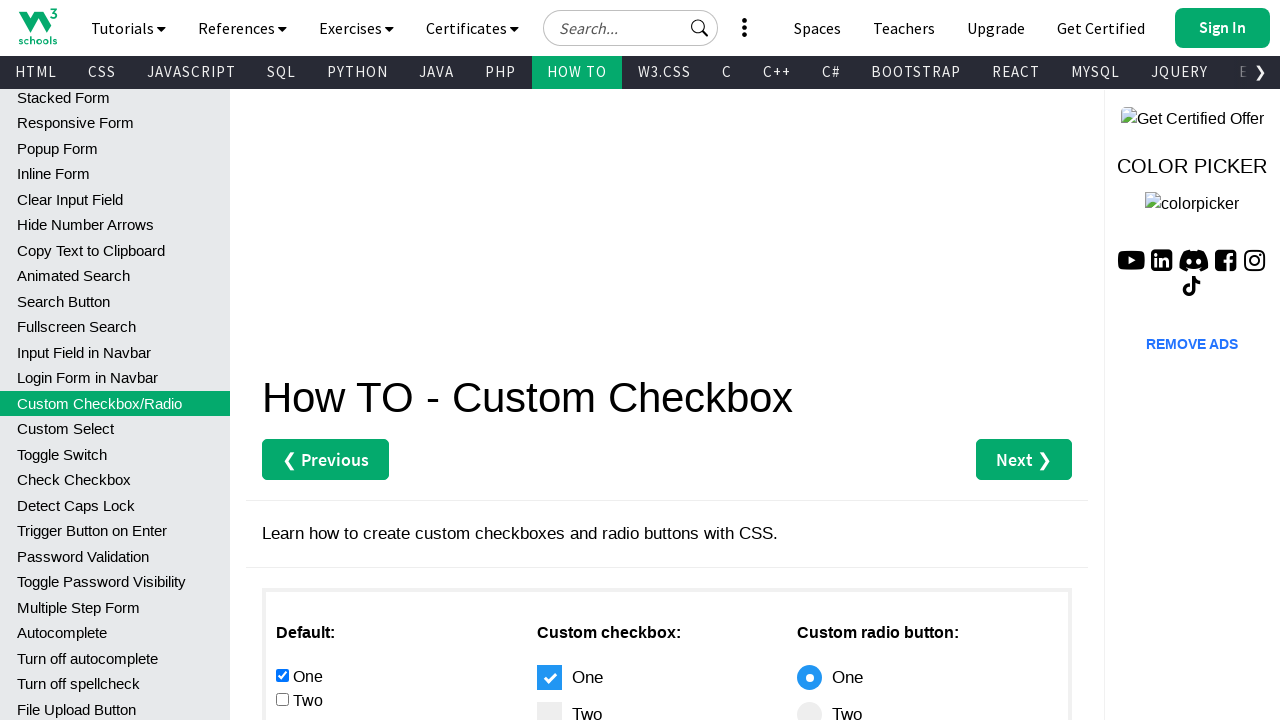

Located all checkbox elements on the page
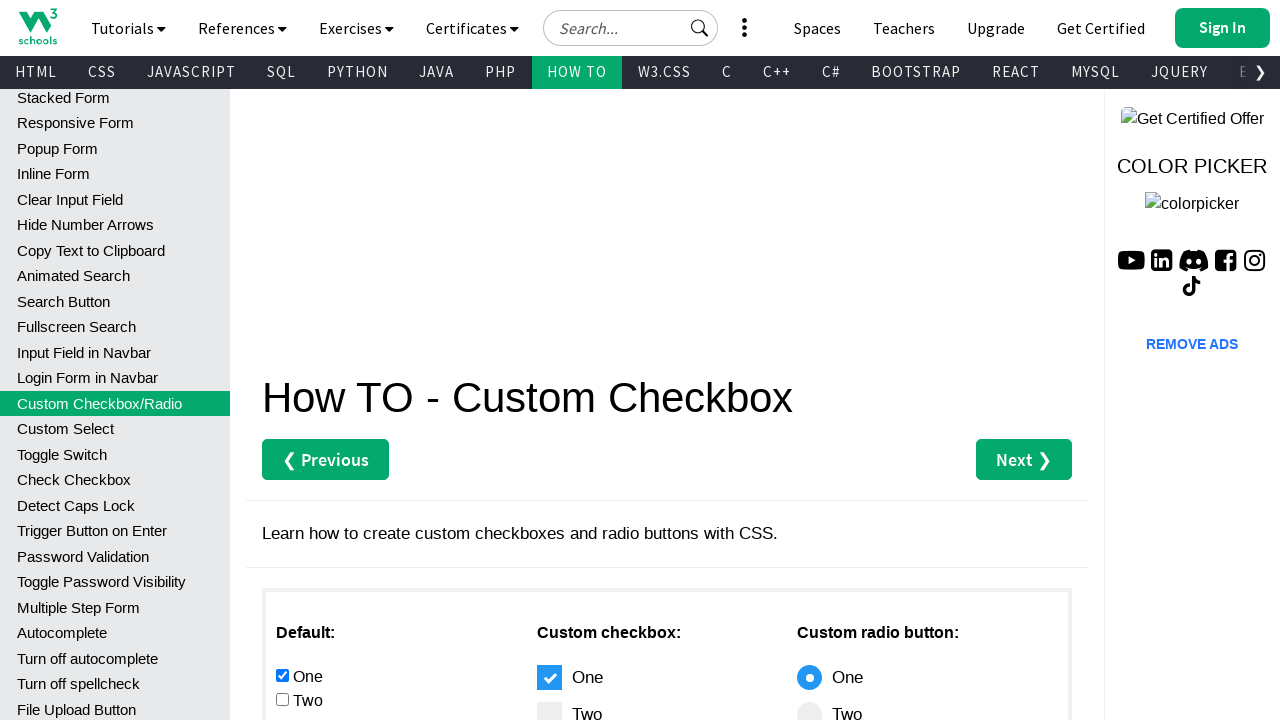

Found 8 checkboxes on the page
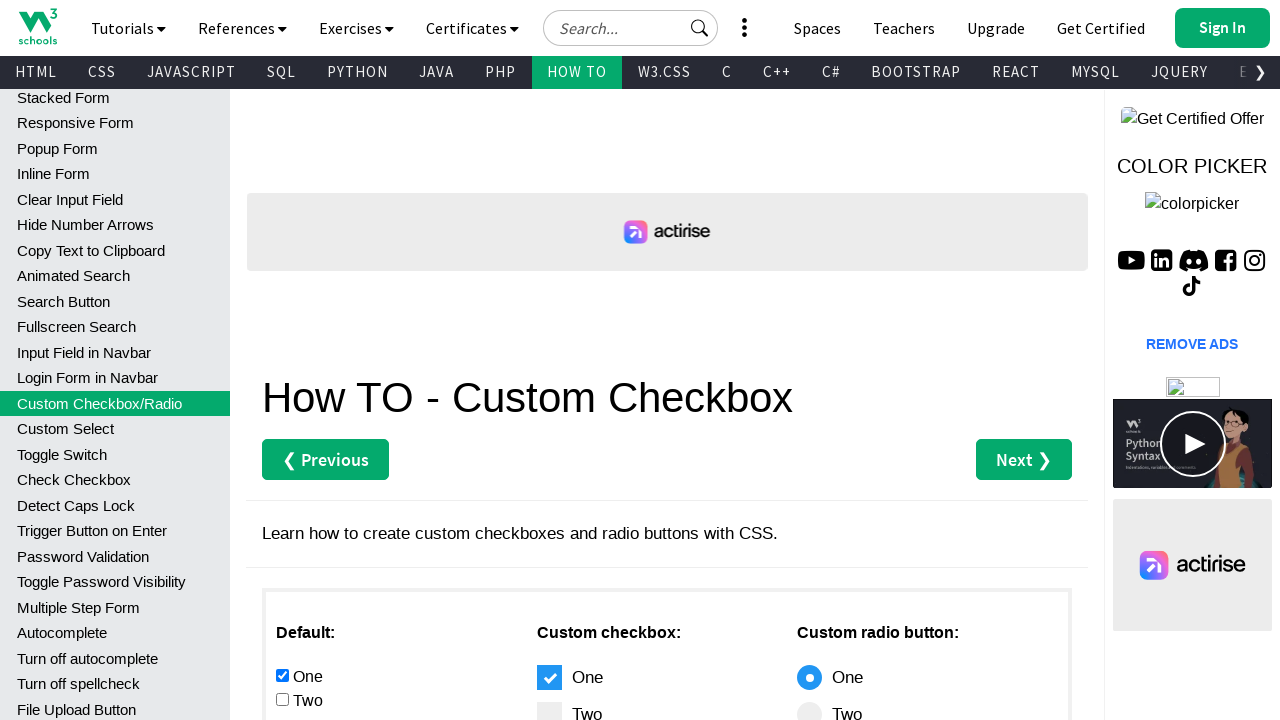

Retrieved checkbox 1 of 8
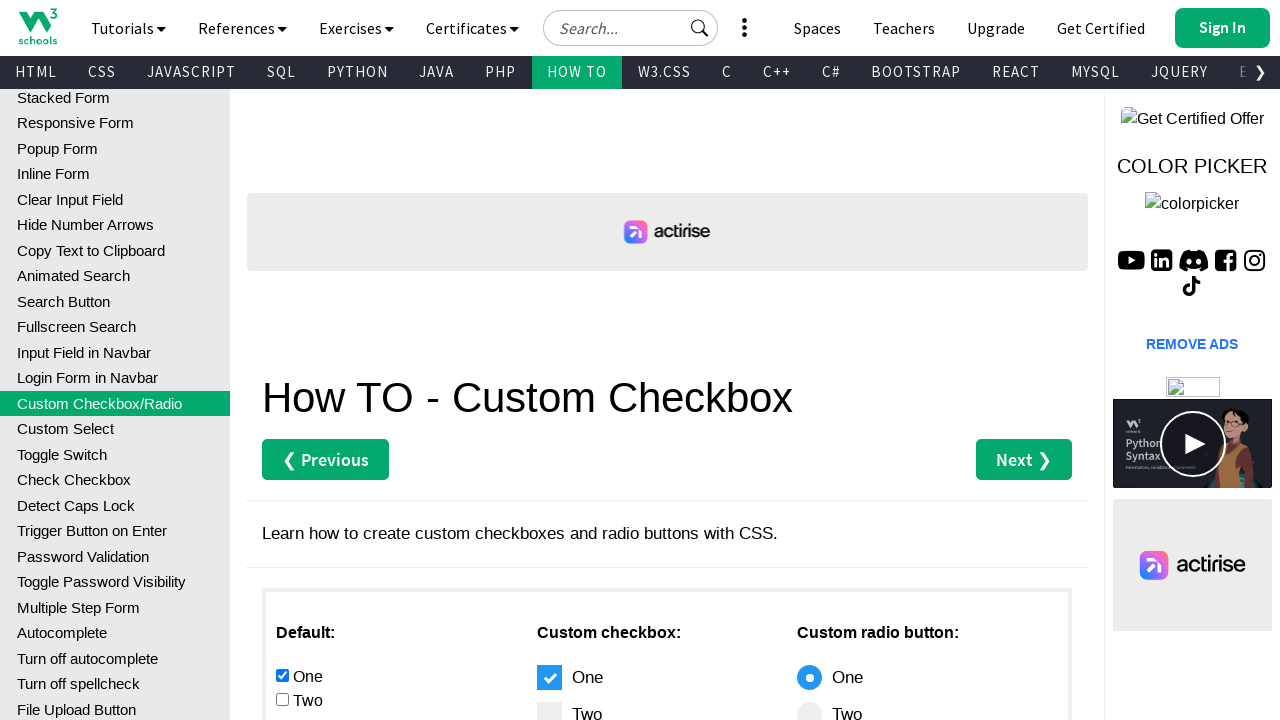

Retrieved checkbox 2 of 8
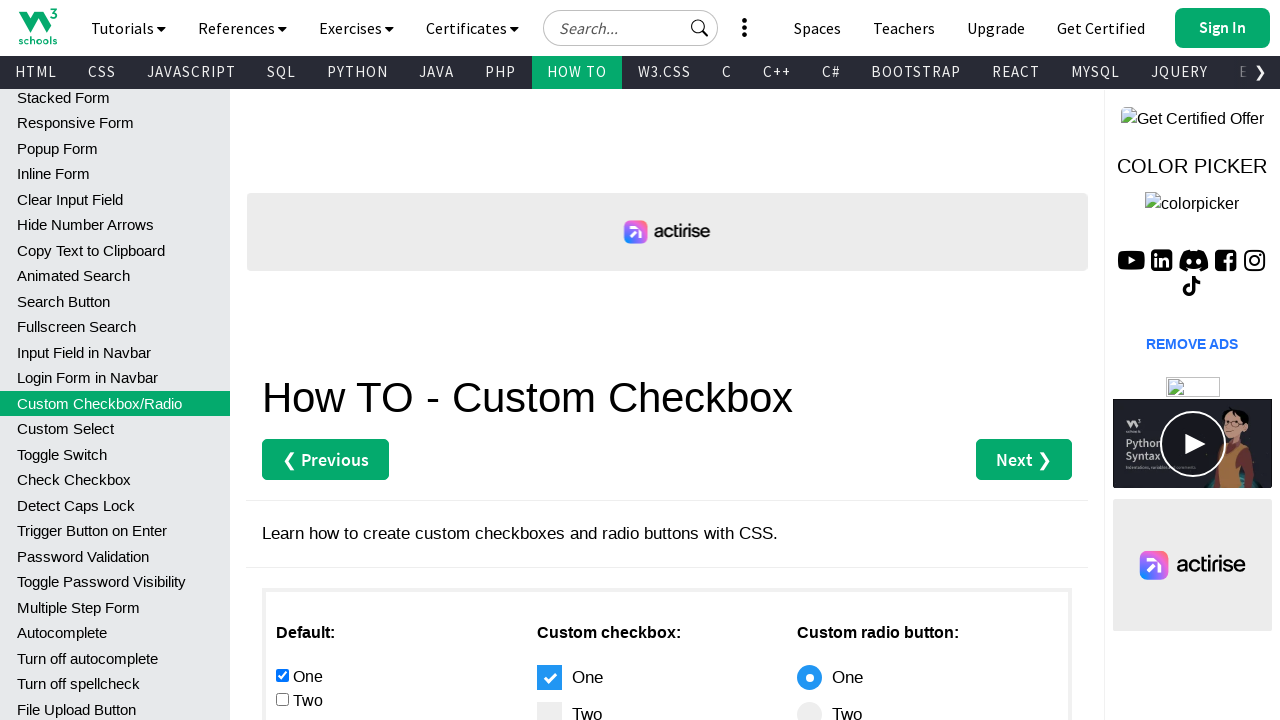

Retrieved checkbox 3 of 8
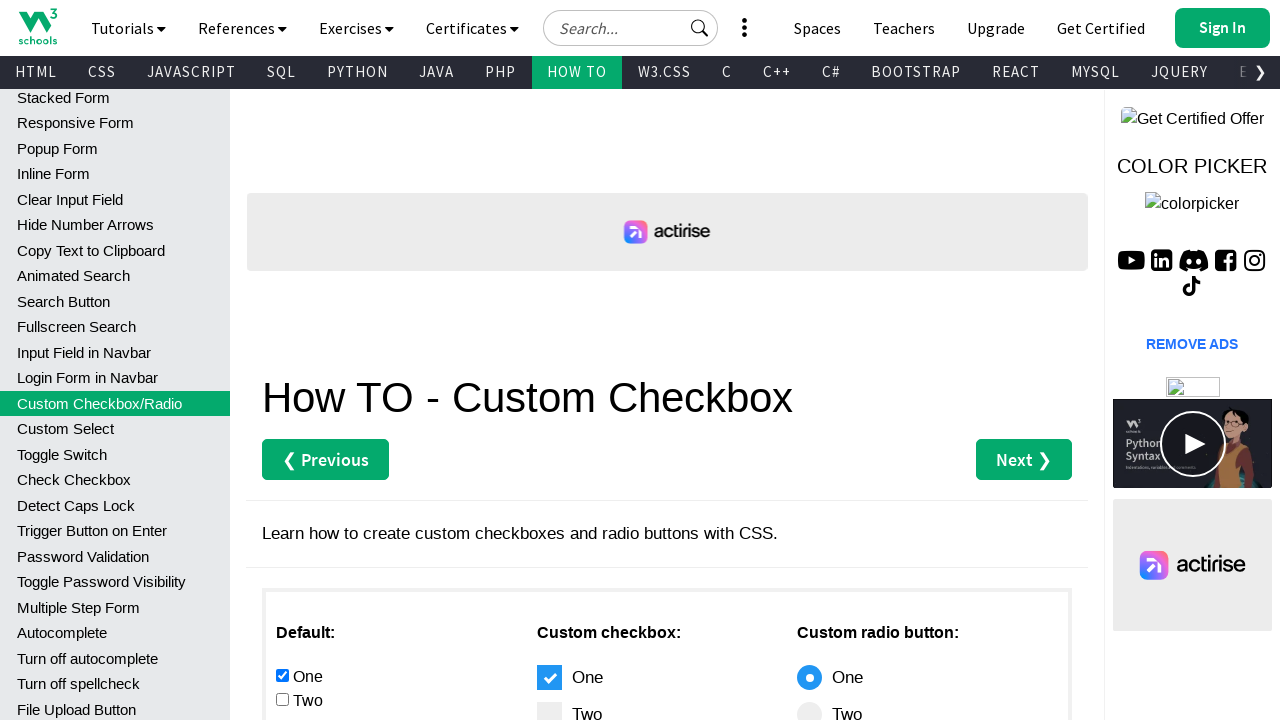

Retrieved checkbox 4 of 8
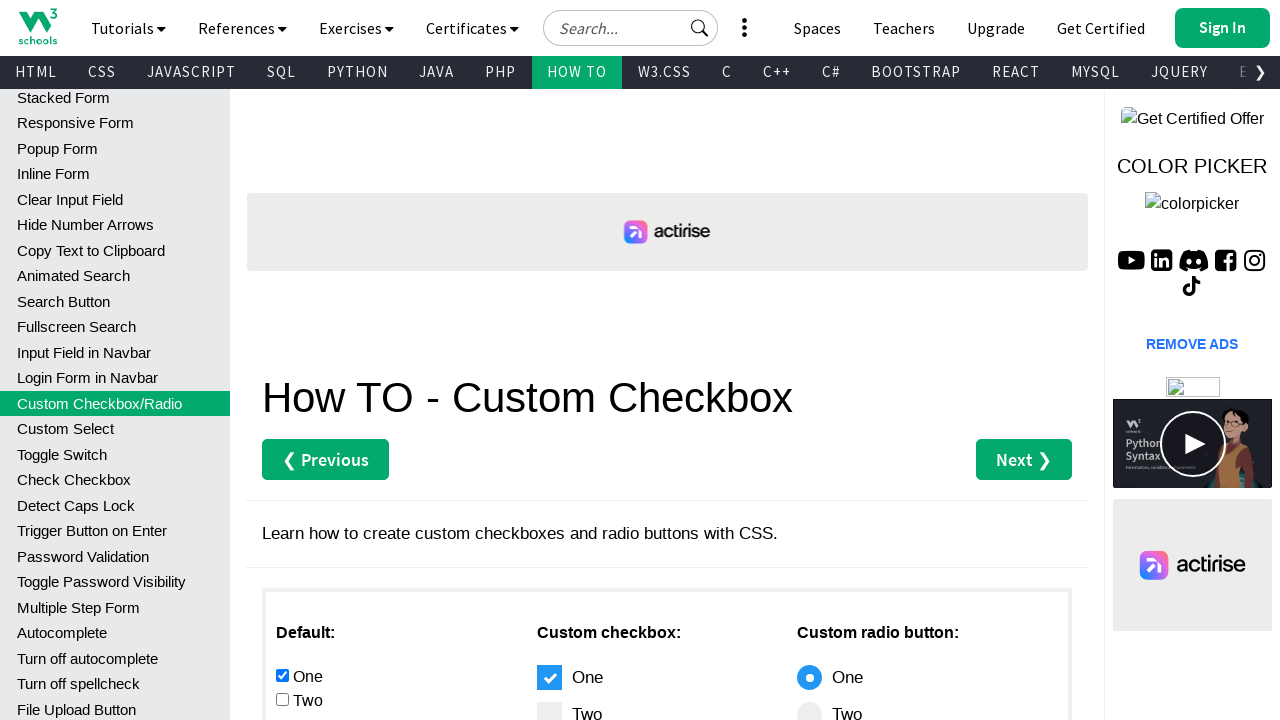

Clicked checkbox 4 (was visible and unchecked) at (282, 699) on xpath=//input[@type='checkbox'] >> nth=3
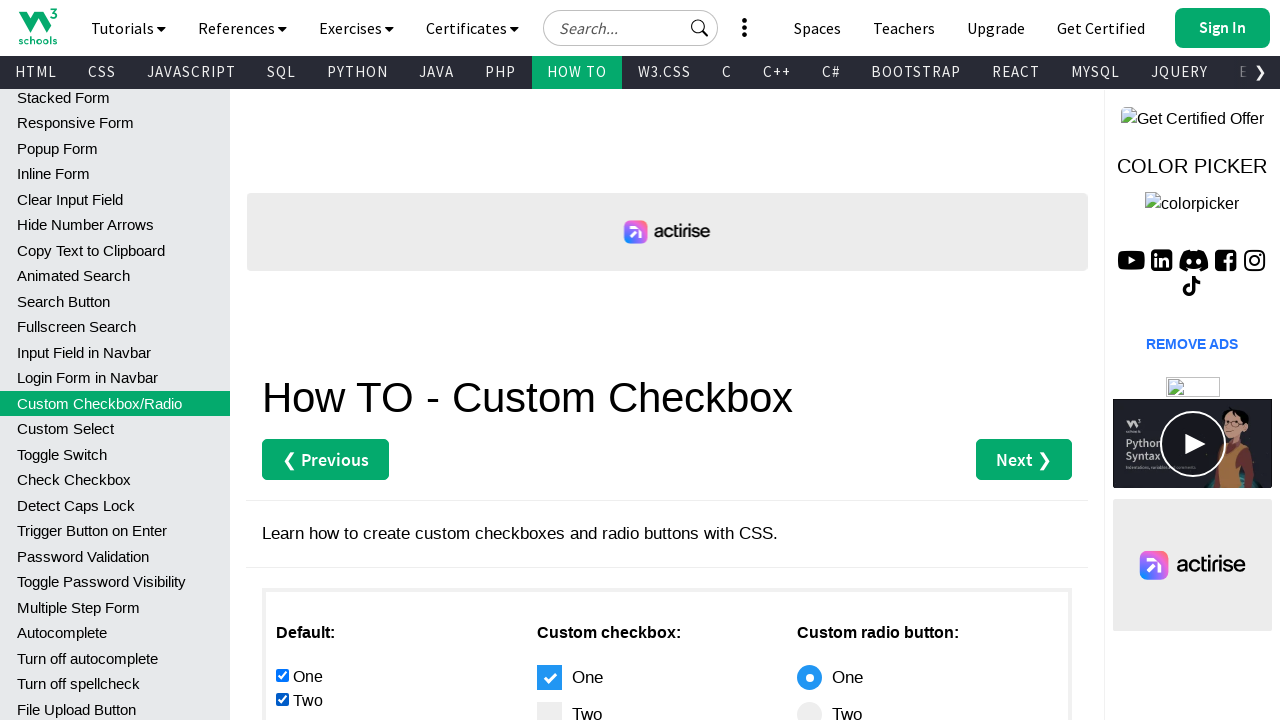

Waited 500ms before next checkbox interaction
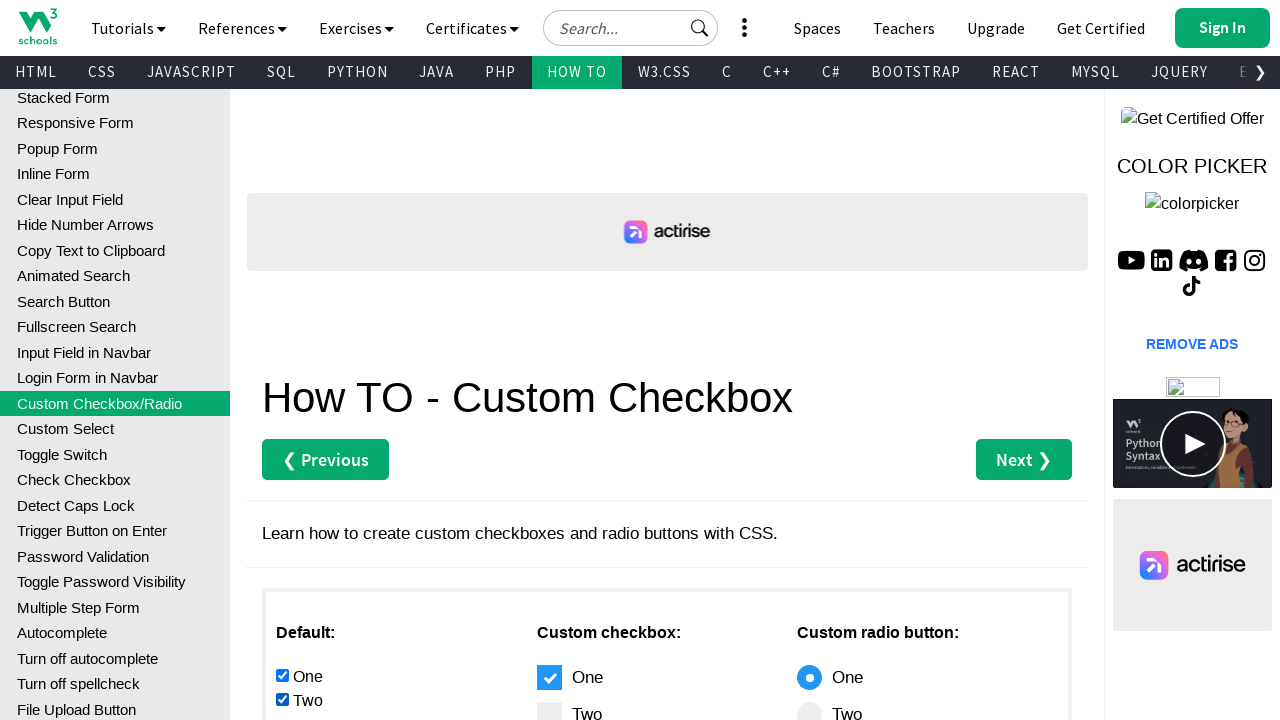

Retrieved checkbox 5 of 8
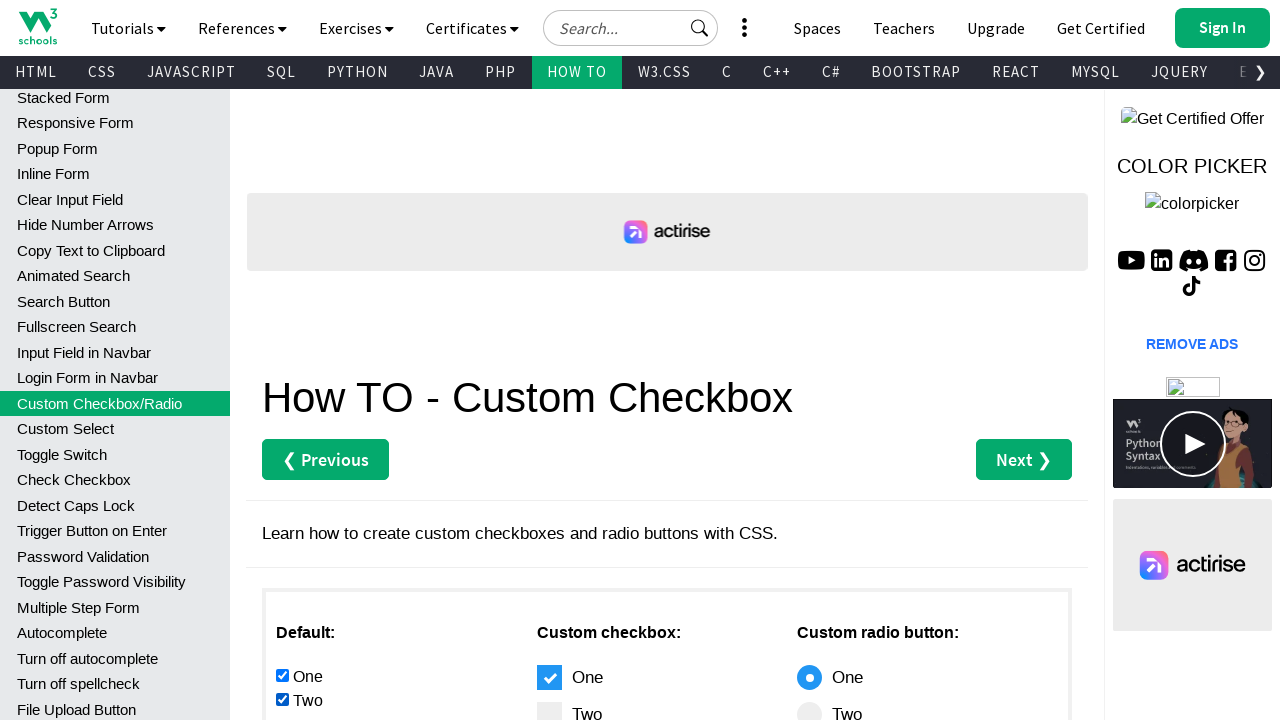

Retrieved checkbox 6 of 8
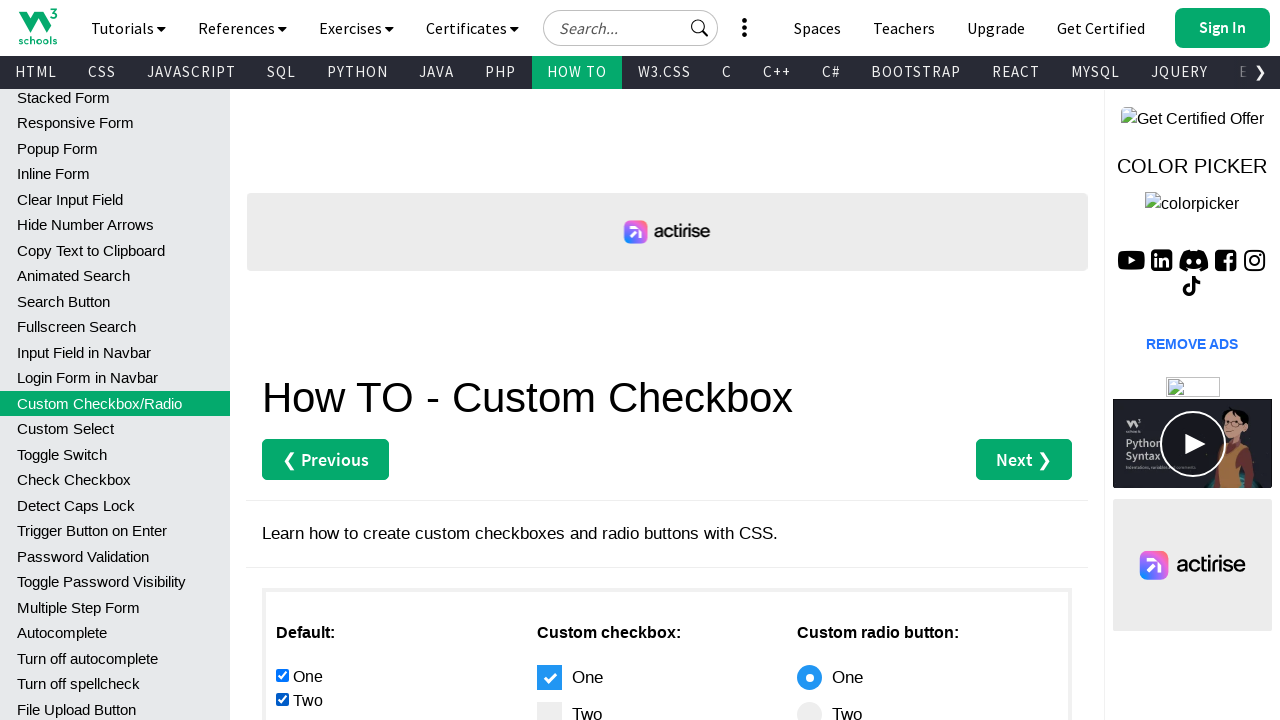

Clicked checkbox 6 (was visible and unchecked) at (608, 709) on xpath=//input[@type='checkbox'] >> nth=5
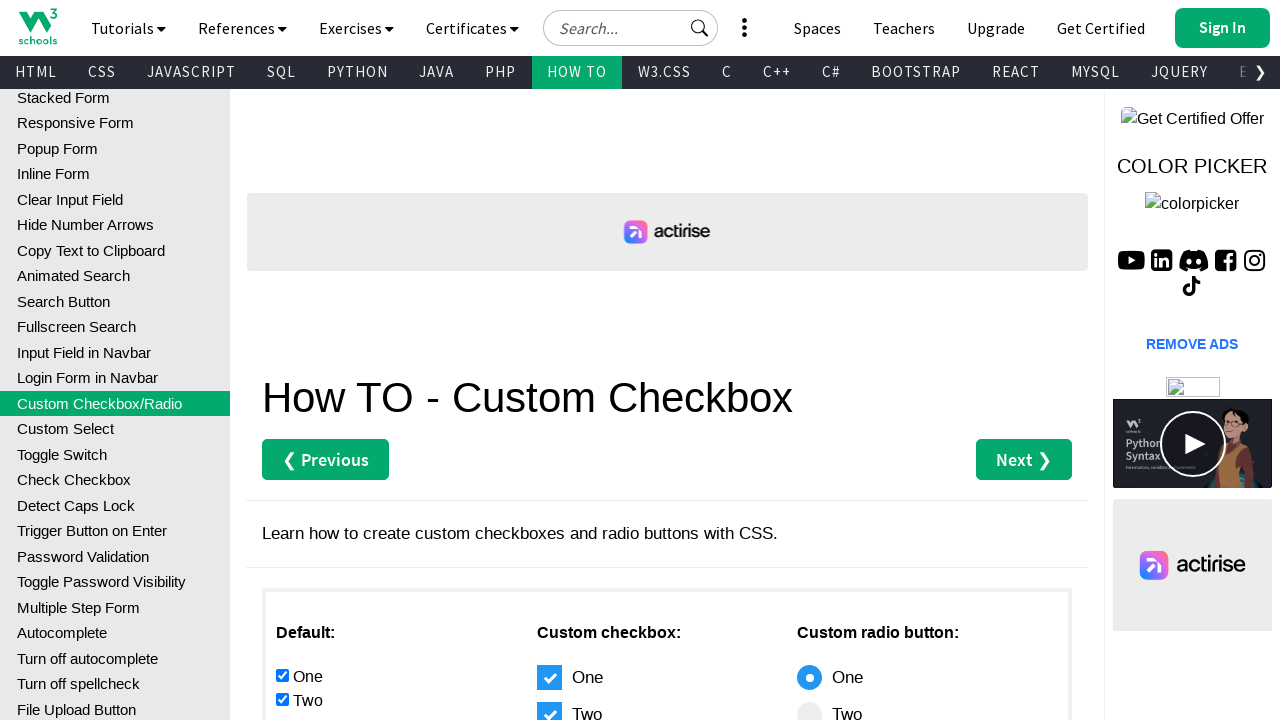

Waited 500ms before next checkbox interaction
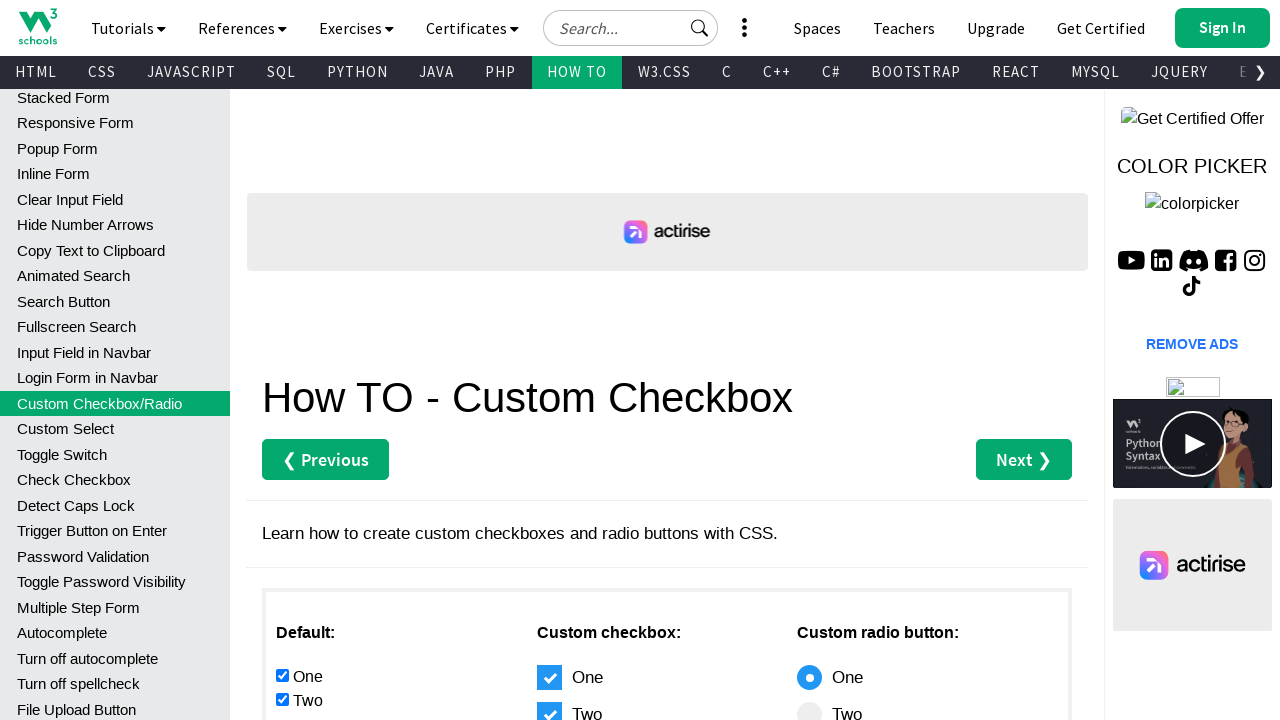

Retrieved checkbox 7 of 8
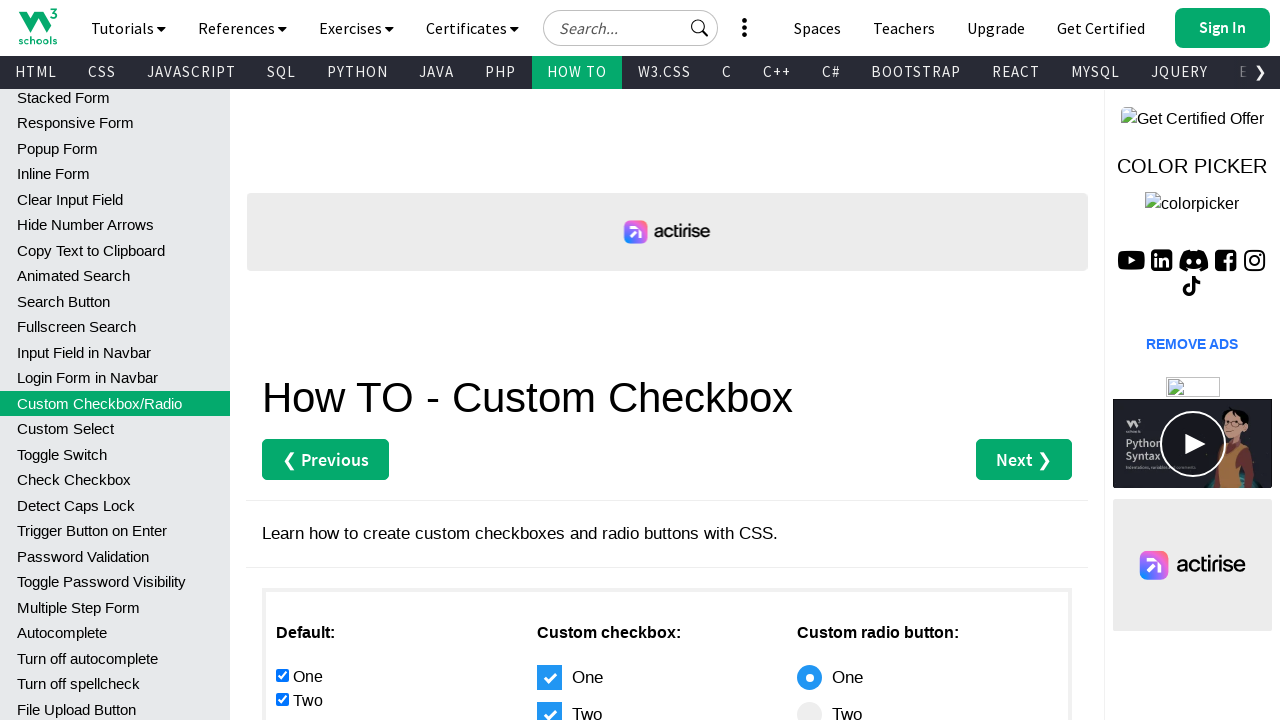

Clicked checkbox 7 (was visible and unchecked) at (621, 360) on xpath=//input[@type='checkbox'] >> nth=6
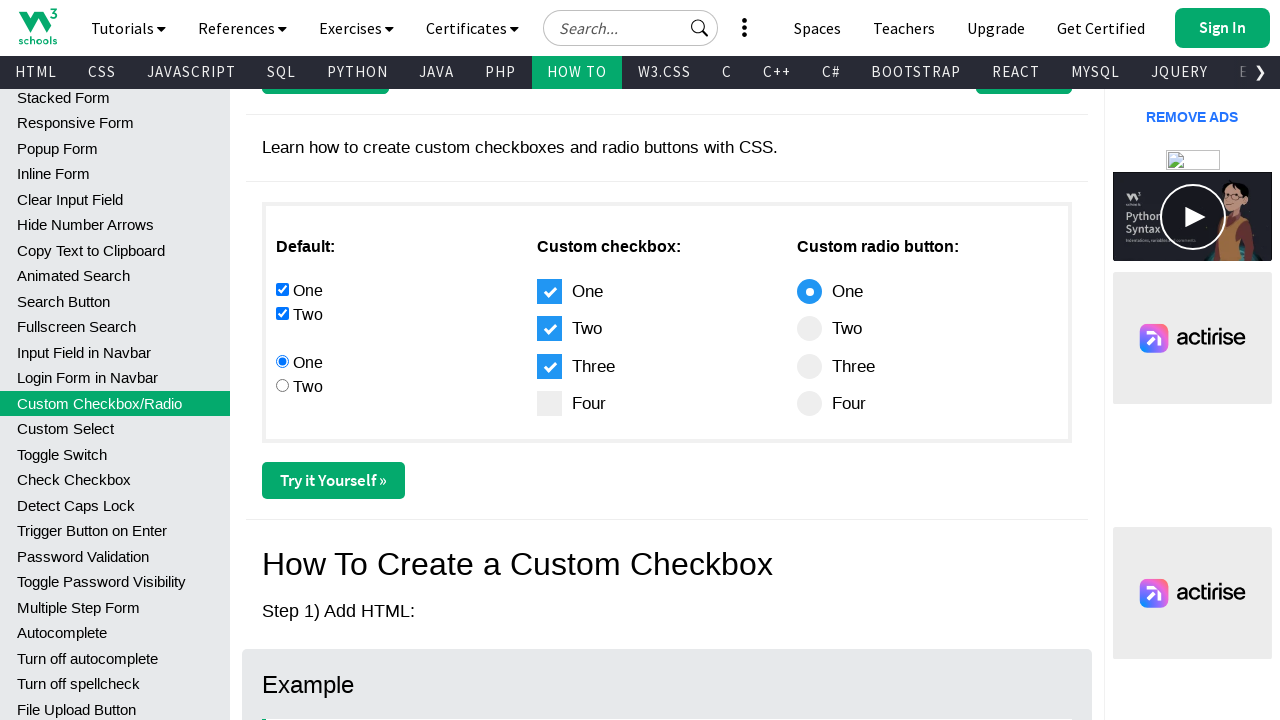

Waited 500ms before next checkbox interaction
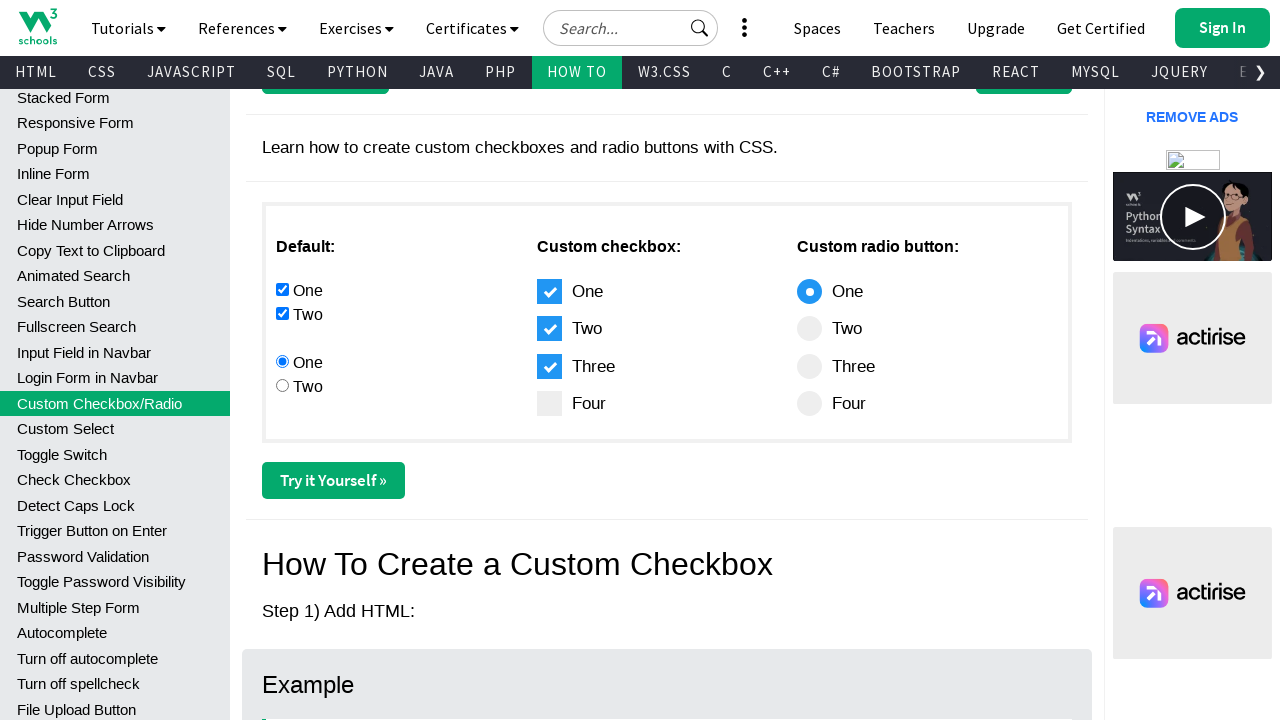

Retrieved checkbox 8 of 8
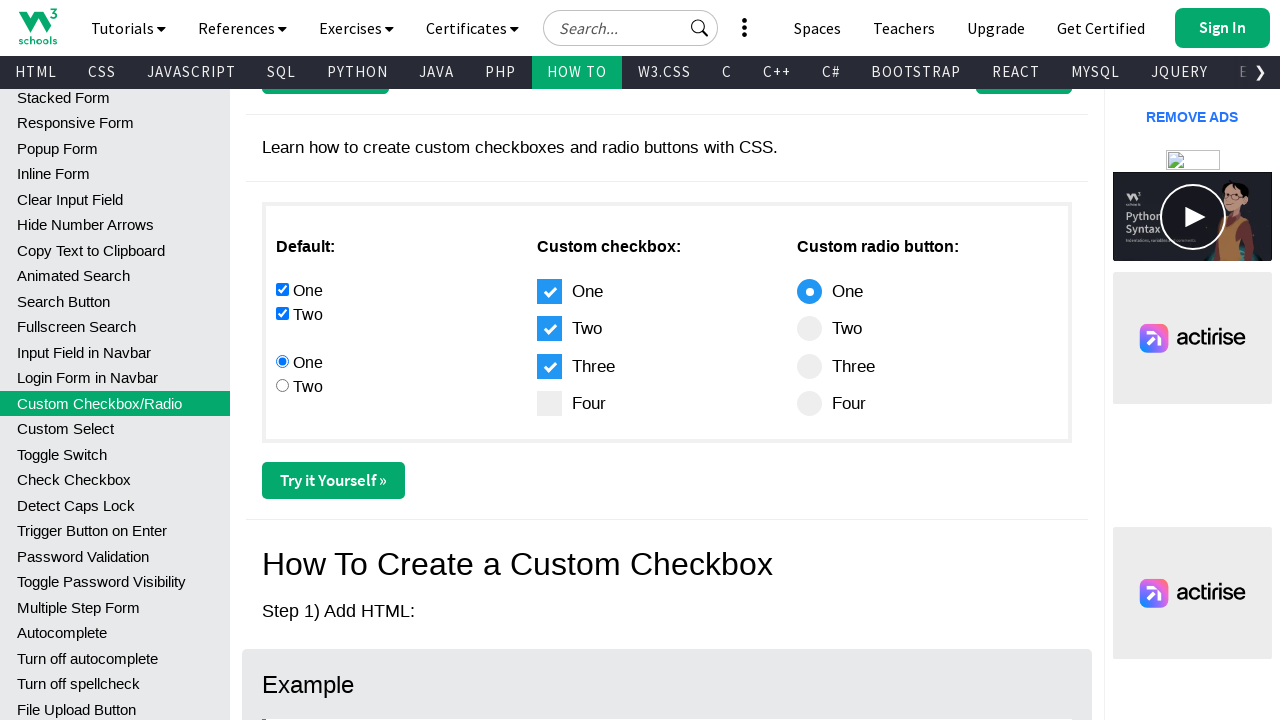

Clicked checkbox 8 (was visible and unchecked) at (612, 398) on xpath=//input[@type='checkbox'] >> nth=7
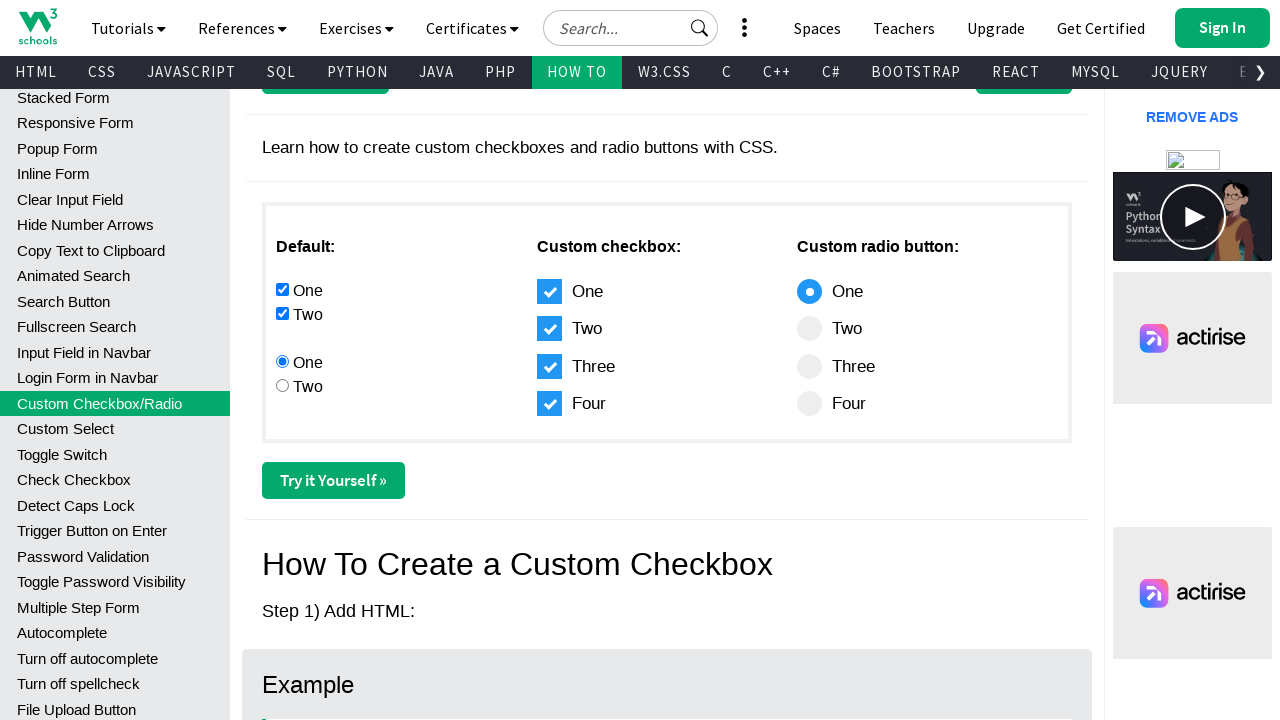

Waited 500ms before next checkbox interaction
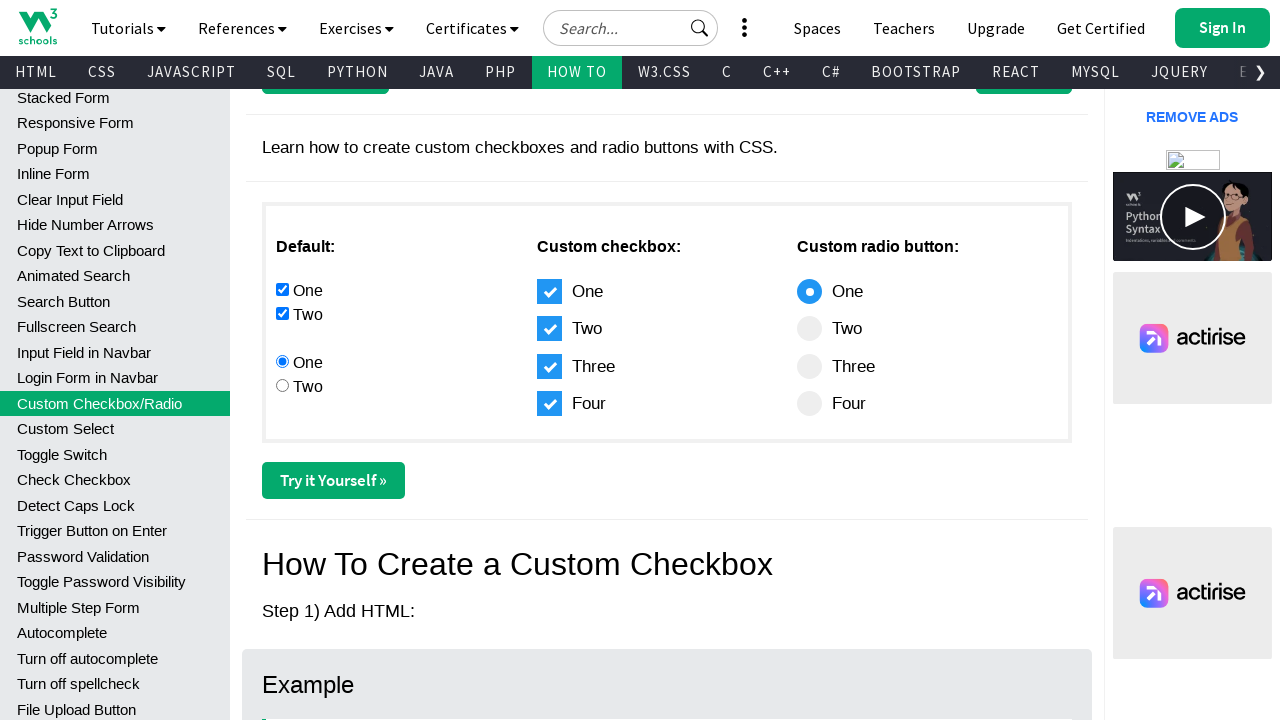

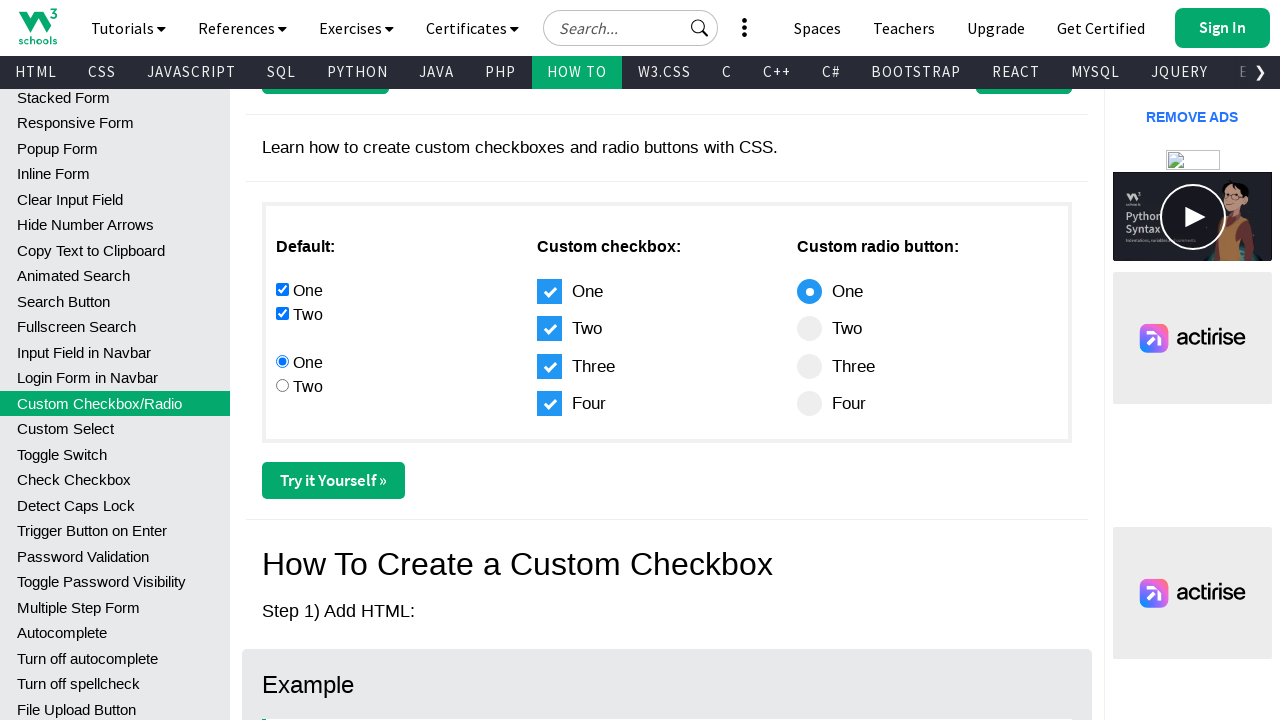